Navigates to Terna QualCampus login page and verifies the presence of login element

Starting URL: https://terna.qualcampus.com/Account/LogOn

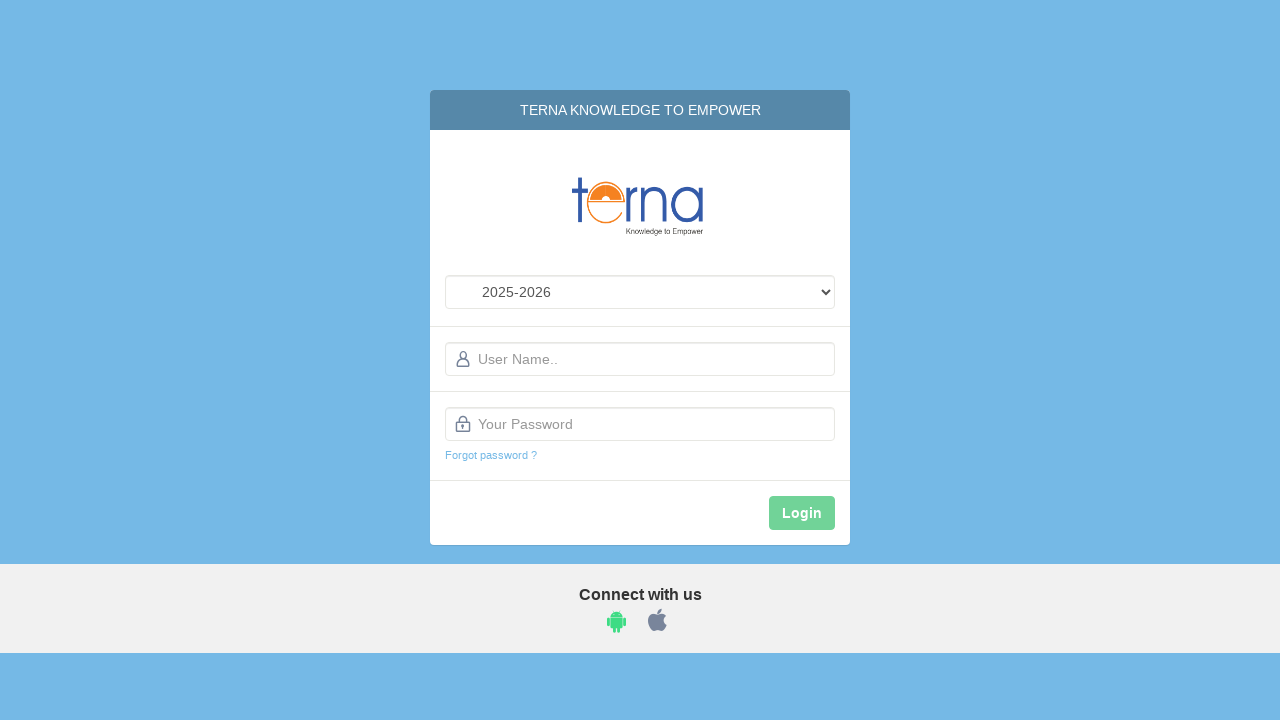

Navigated to Terna QualCampus login page
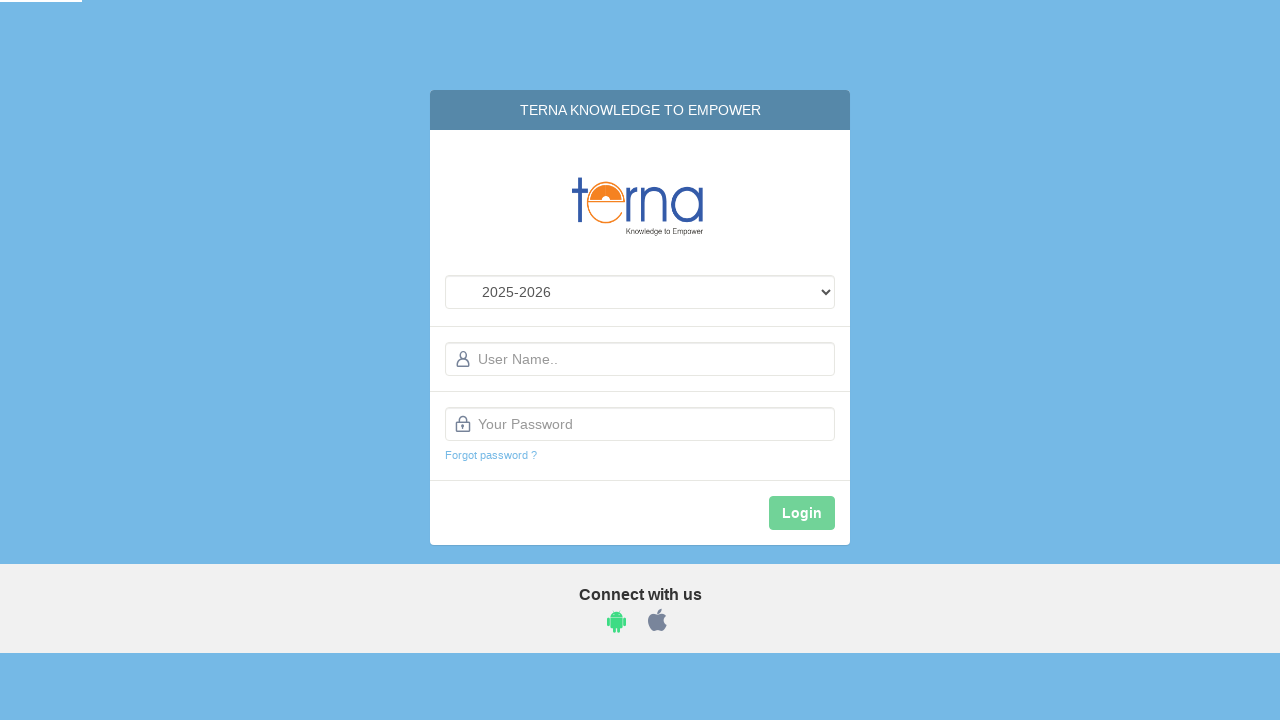

Login element is present on the page
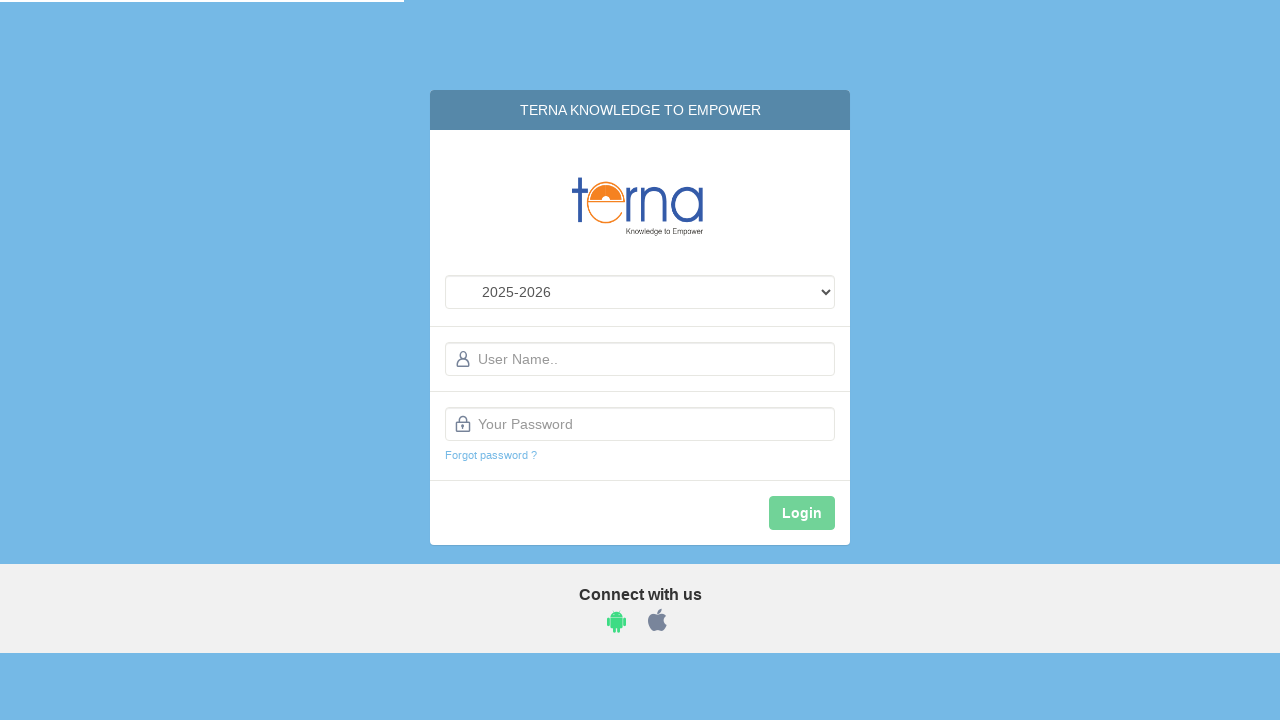

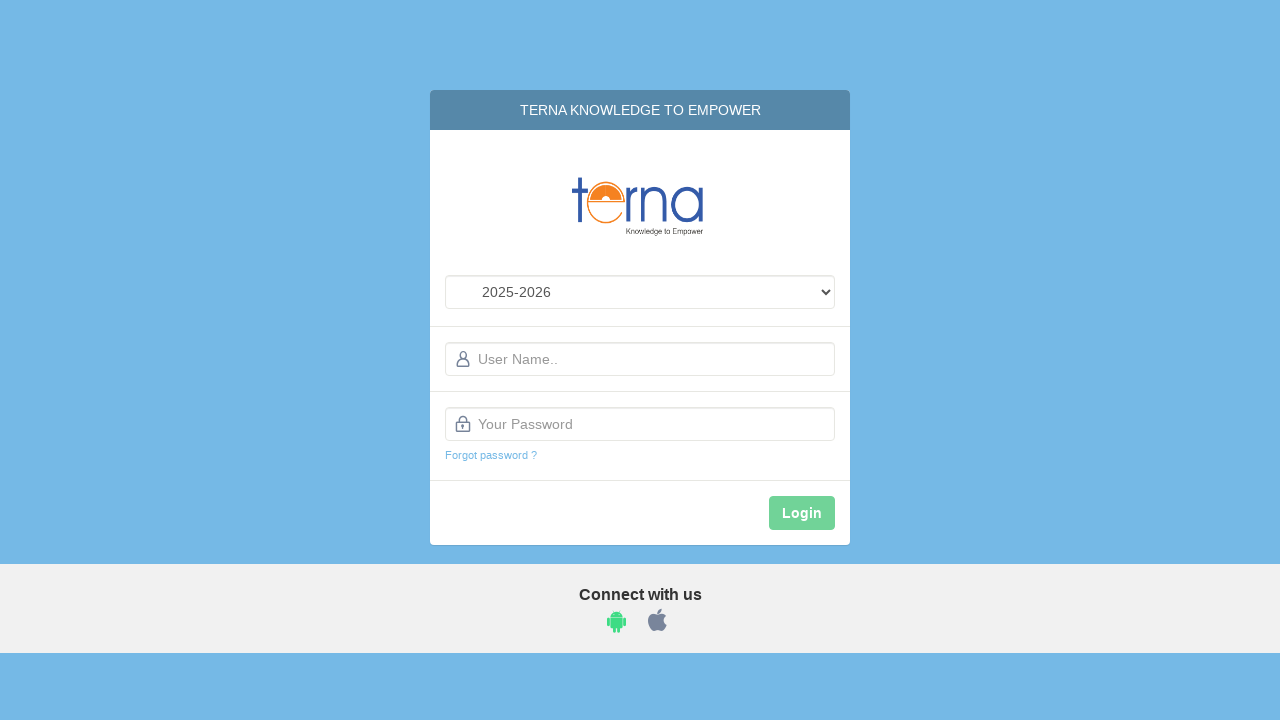